Navigates to a YouTube video page and clicks the play button to start video playback, then waits for a period of time while the video plays.

Starting URL: https://www.youtube.com/watch?v=dQw4w9WgXcQ

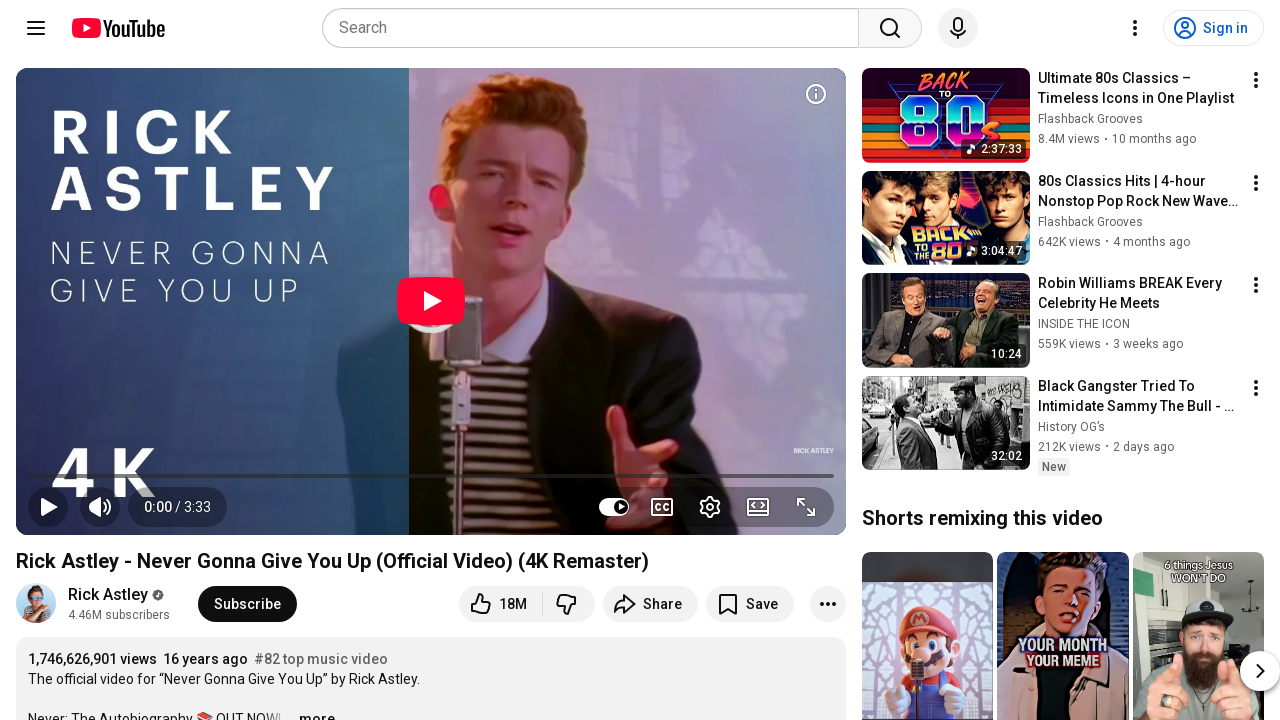

Waited for page to load (domcontentloaded)
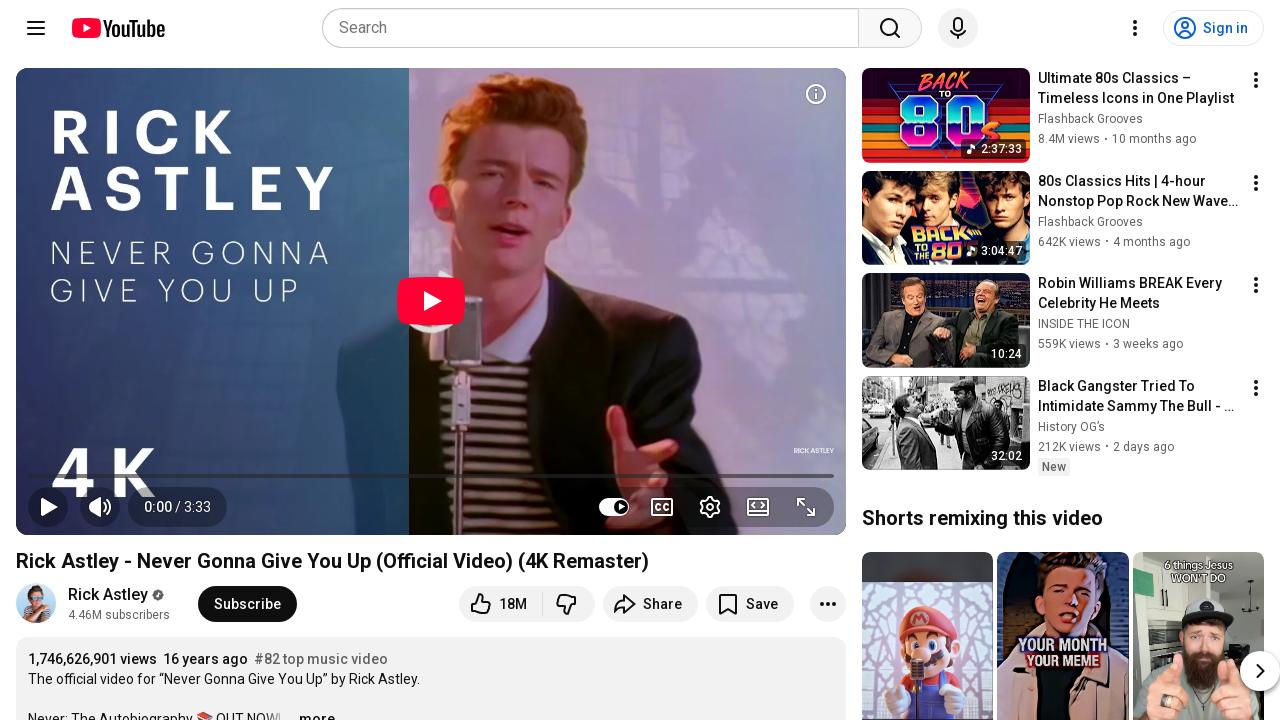

Waited 2 seconds for video player to initialize
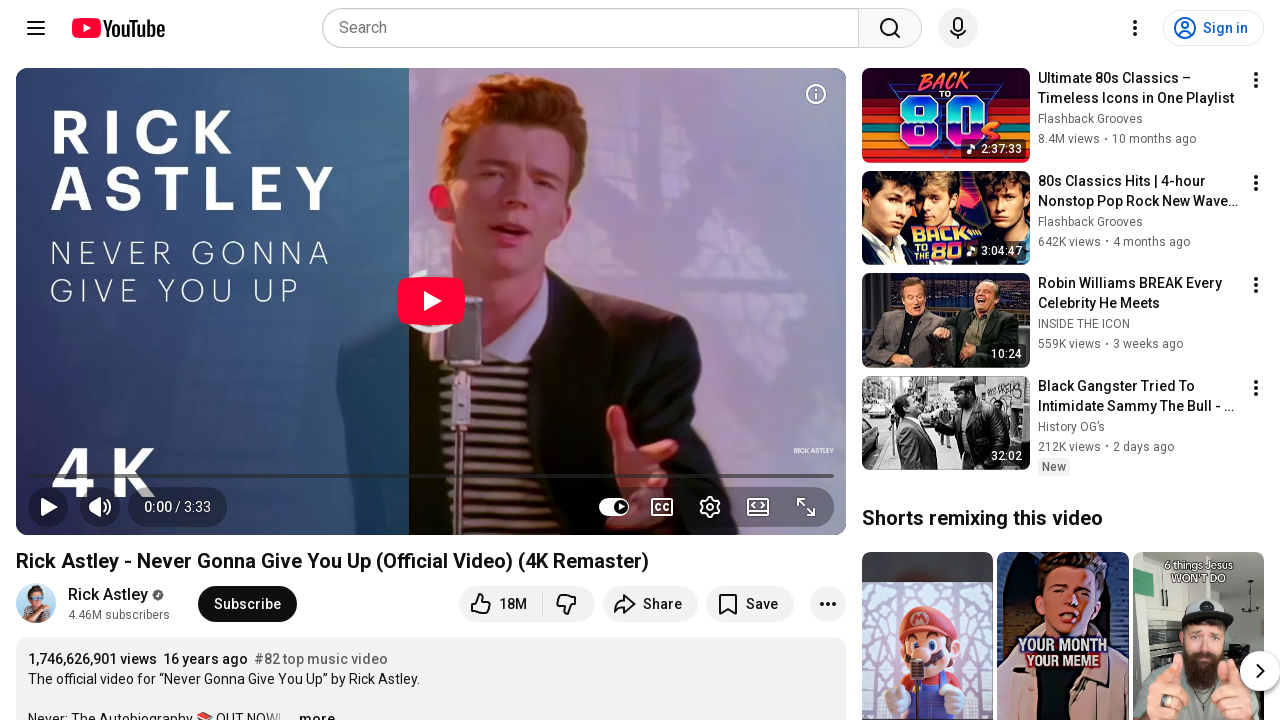

Clicked play button (data-title-no-tooltip='Play') at (48, 507) on button[data-title-no-tooltip='Play']
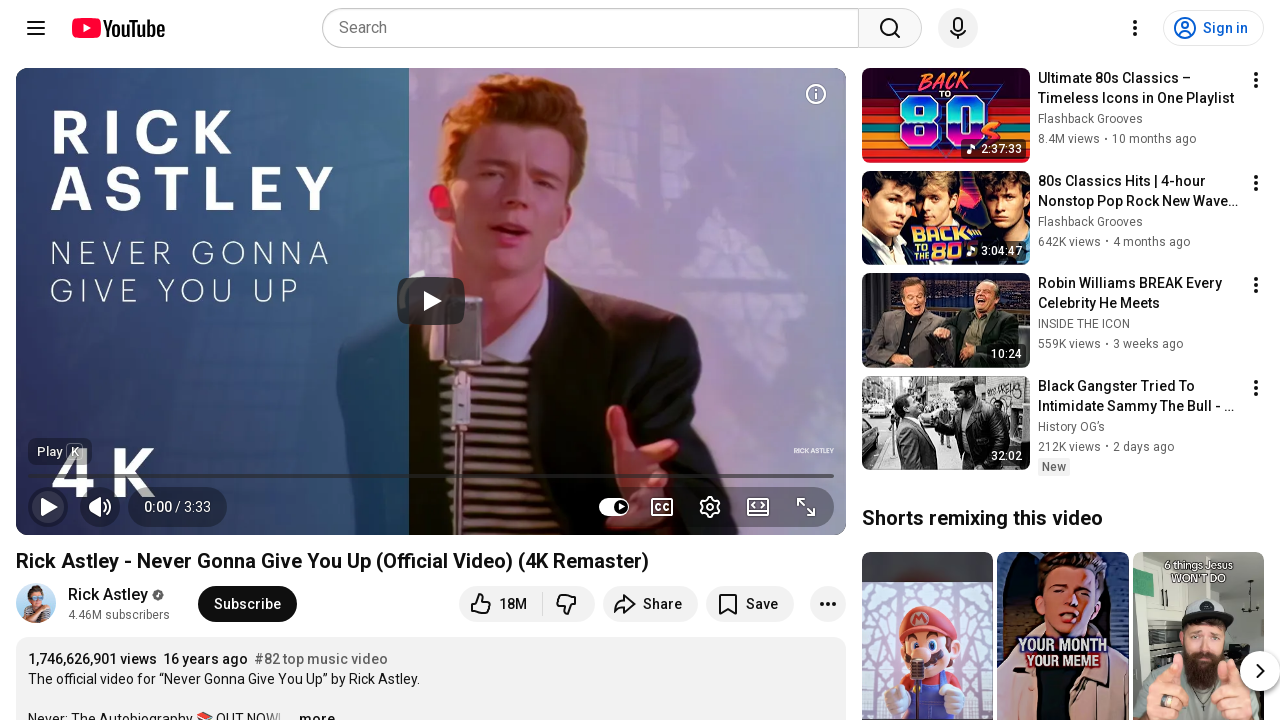

Waited 5 seconds while video plays
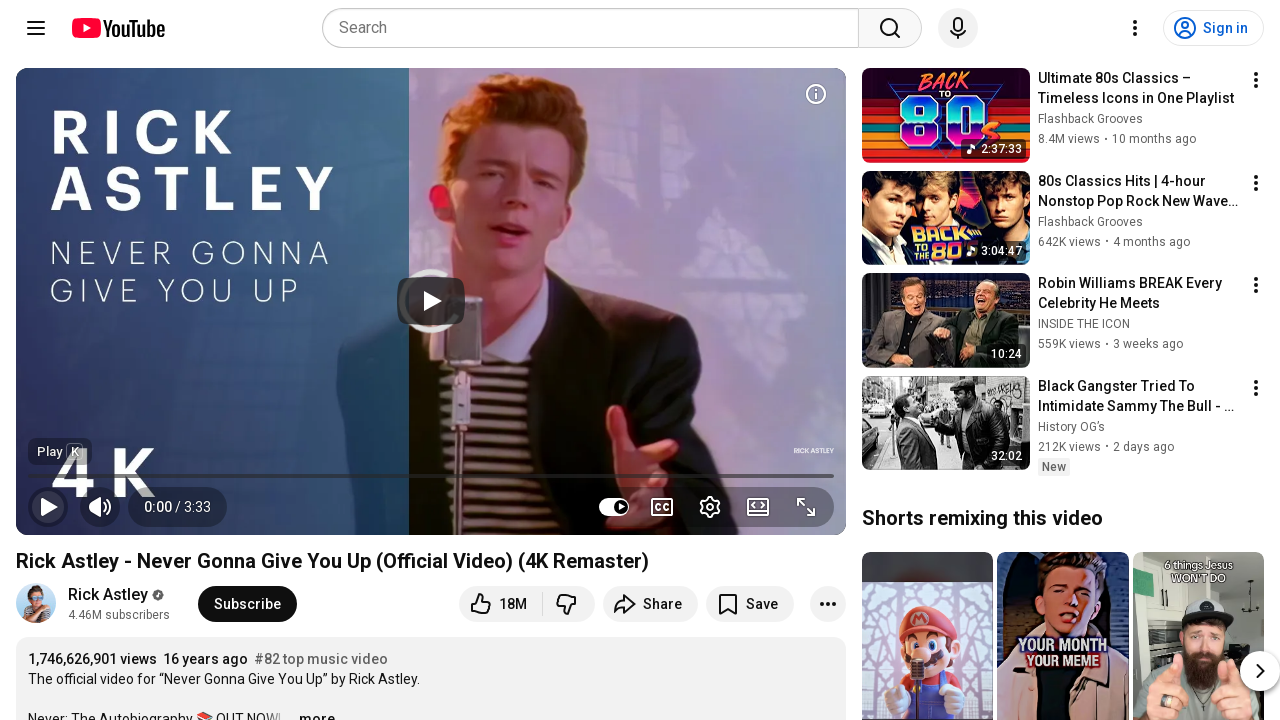

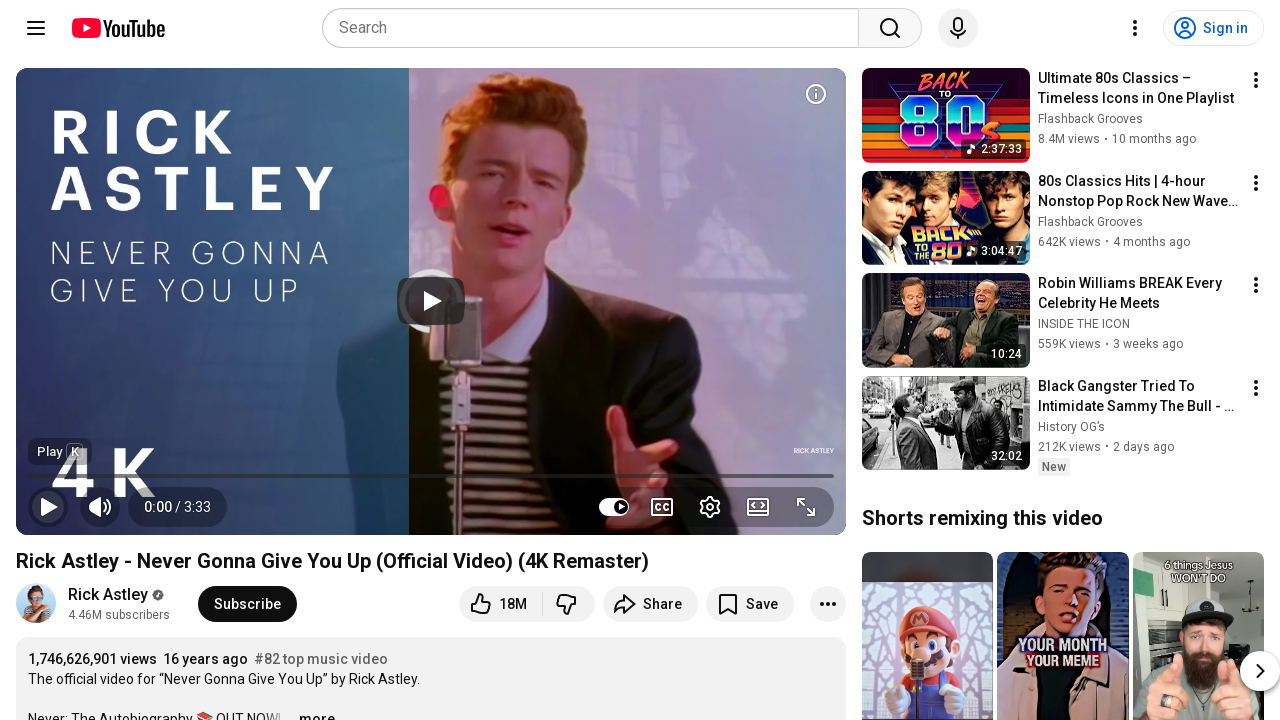